Tests JavaScript prompt functionality by switching to an iframe, clicking a "Try it" button, entering text in the alert prompt, accepting it, and verifying the result text

Starting URL: https://www.w3schools.com/js/tryit.asp?filename=tryjs_prompt

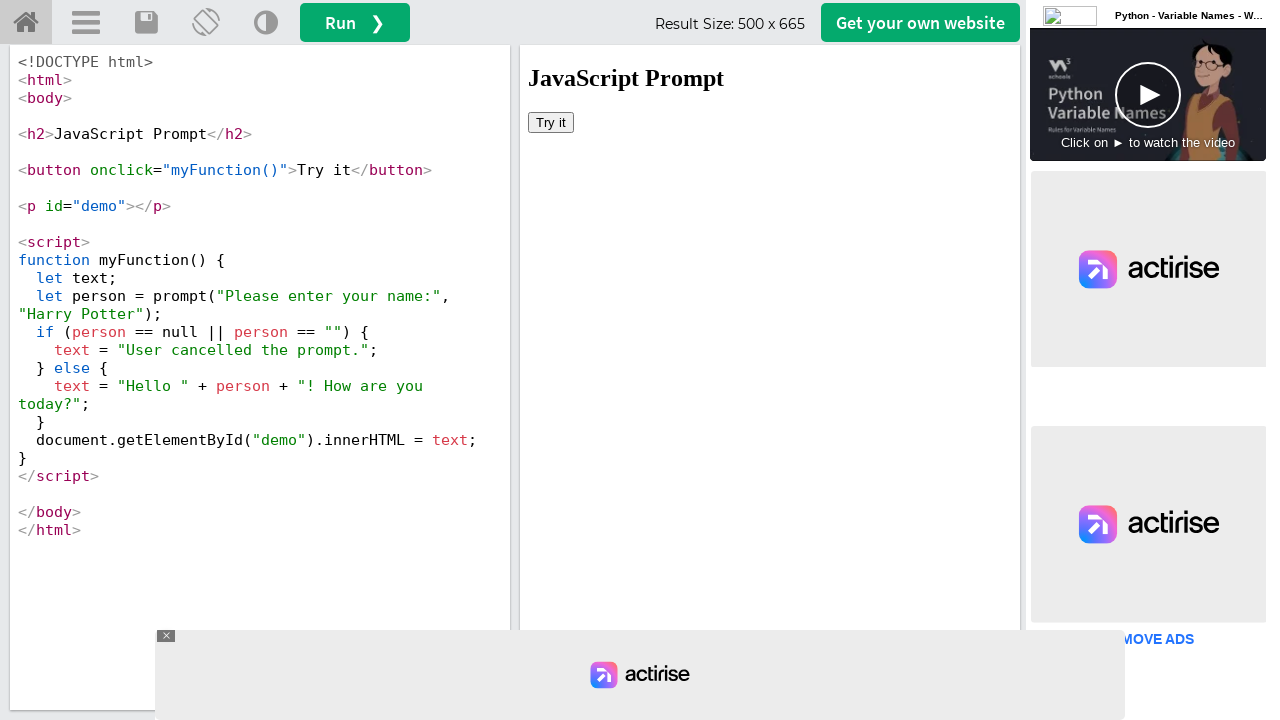

Located iframe with ID 'iframeResult'
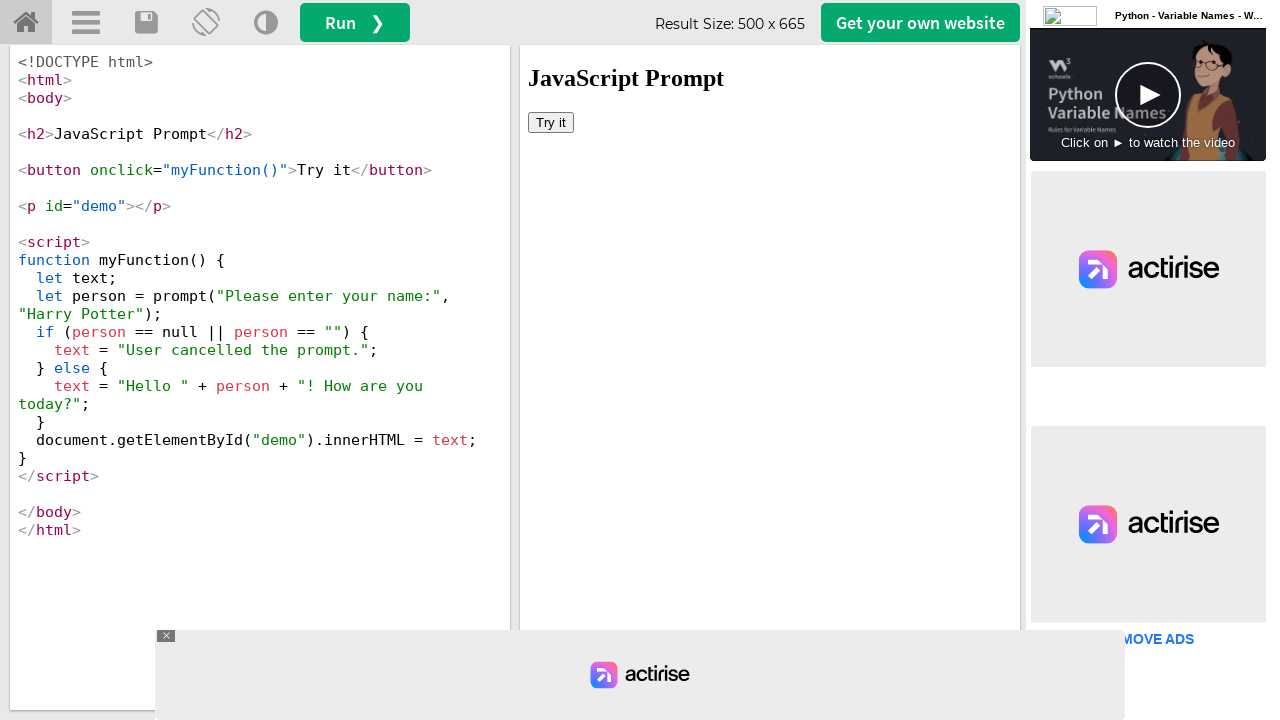

Set up dialog handler to accept prompt with 'Kavya'
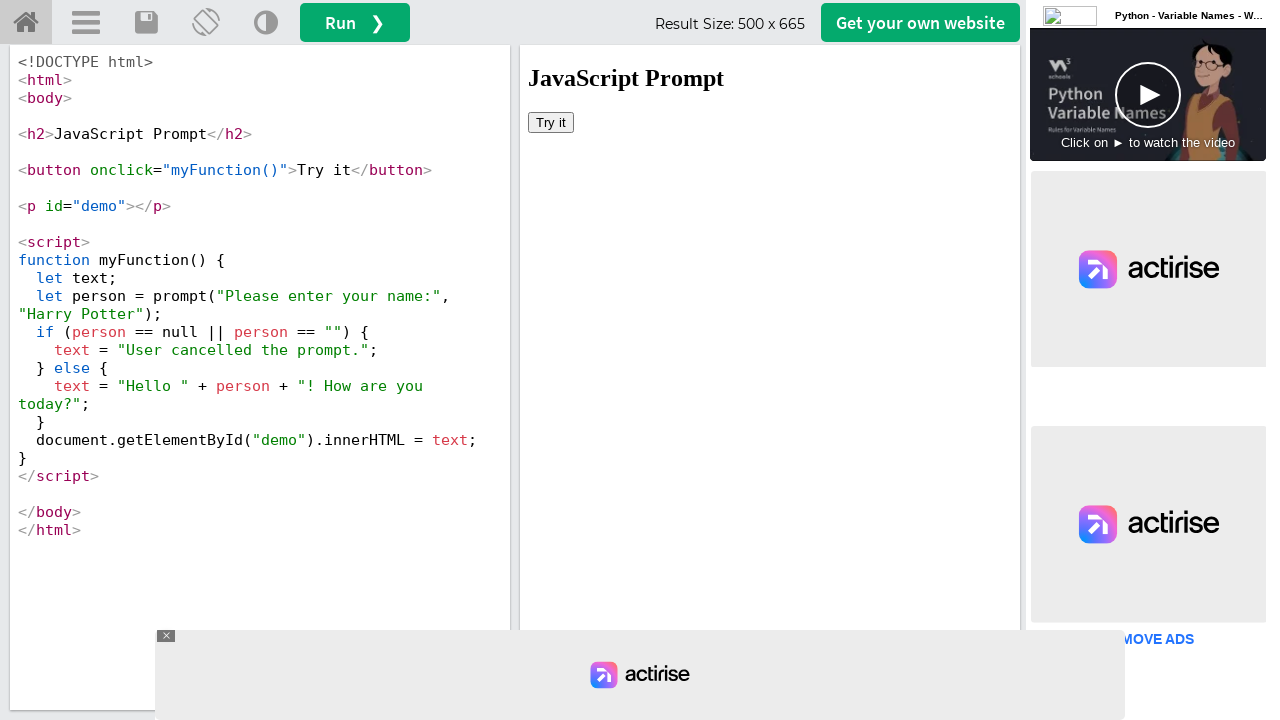

Clicked 'Try it' button inside iframe at (551, 122) on #iframeResult >> internal:control=enter-frame >> xpath=//button[text()='Try it']
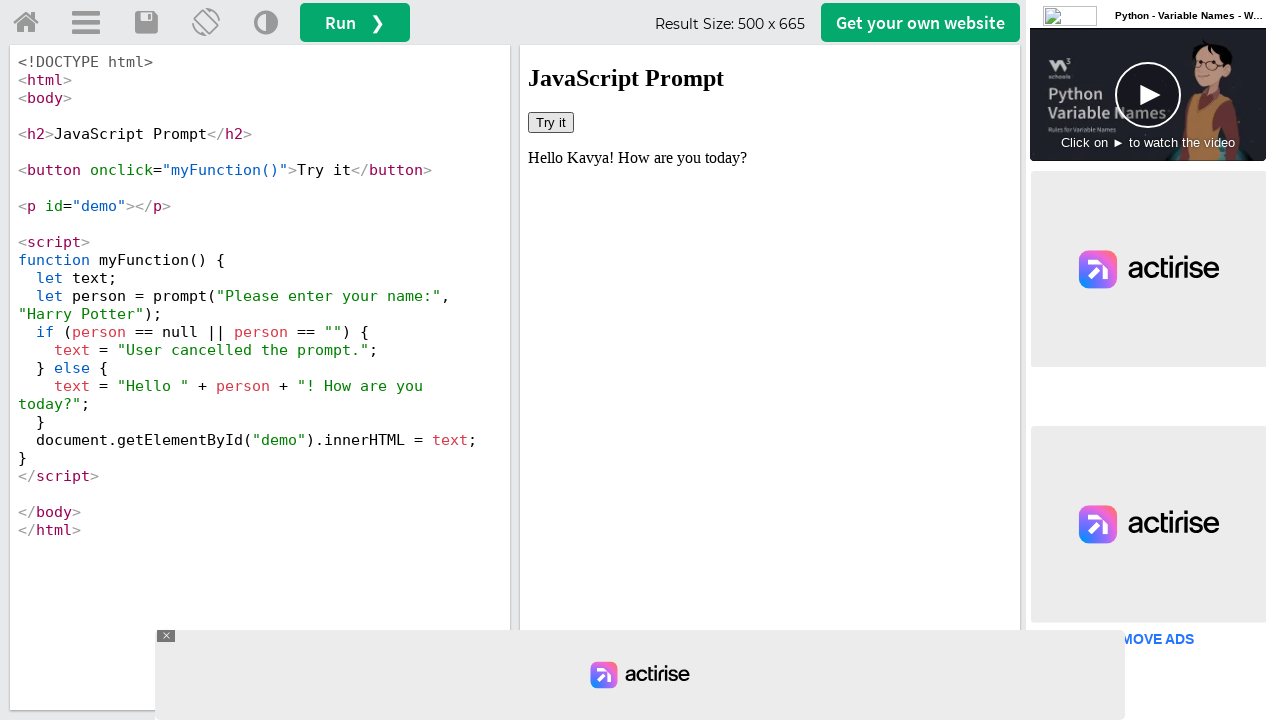

Waited for result text element to load
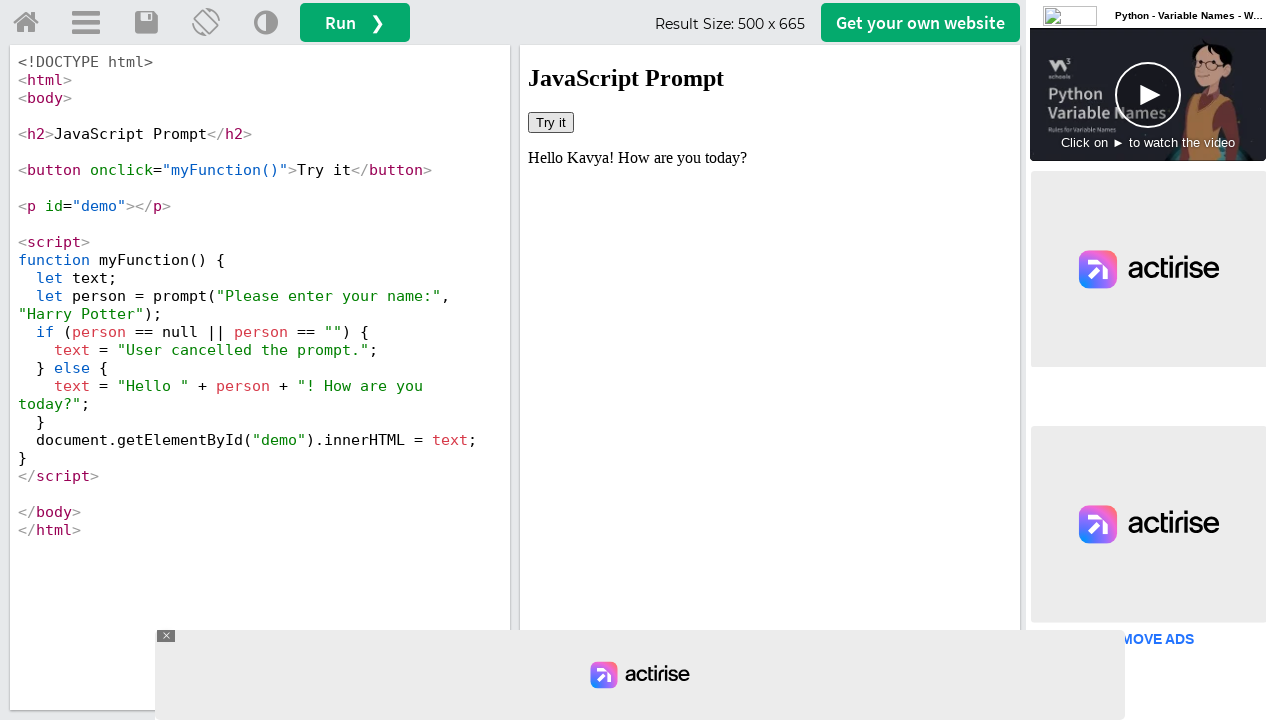

Verified result text element is visible
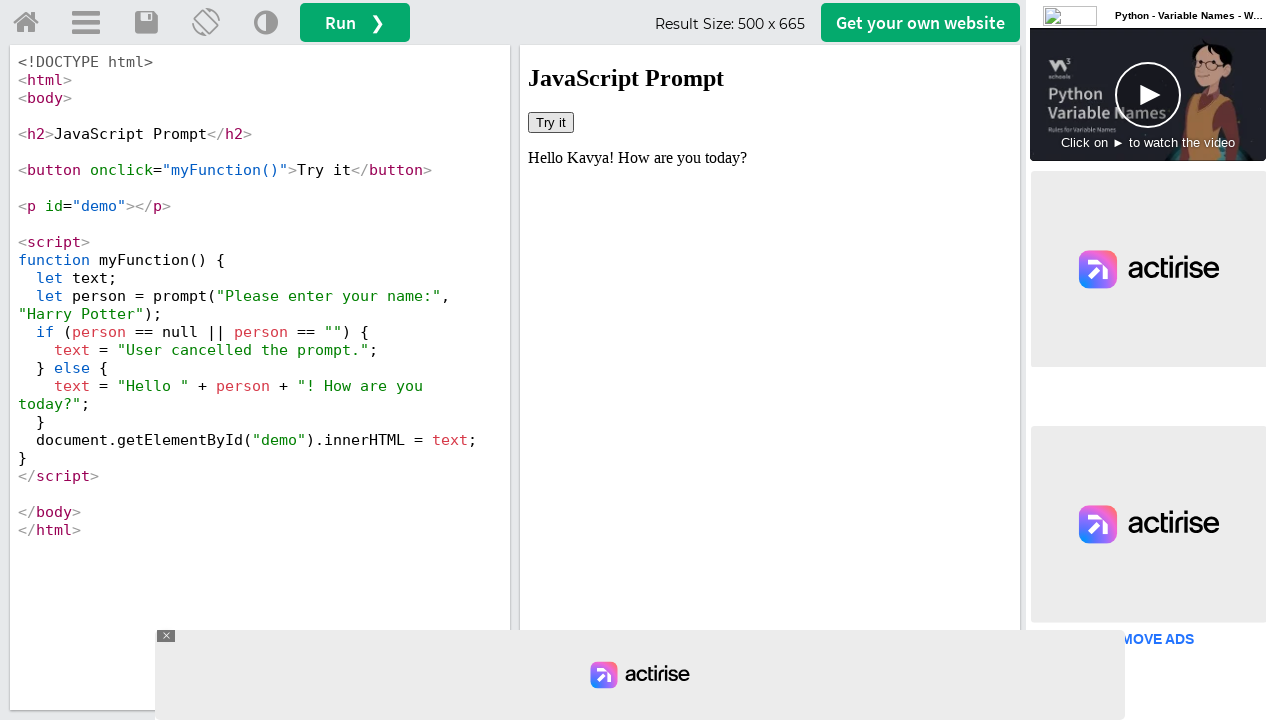

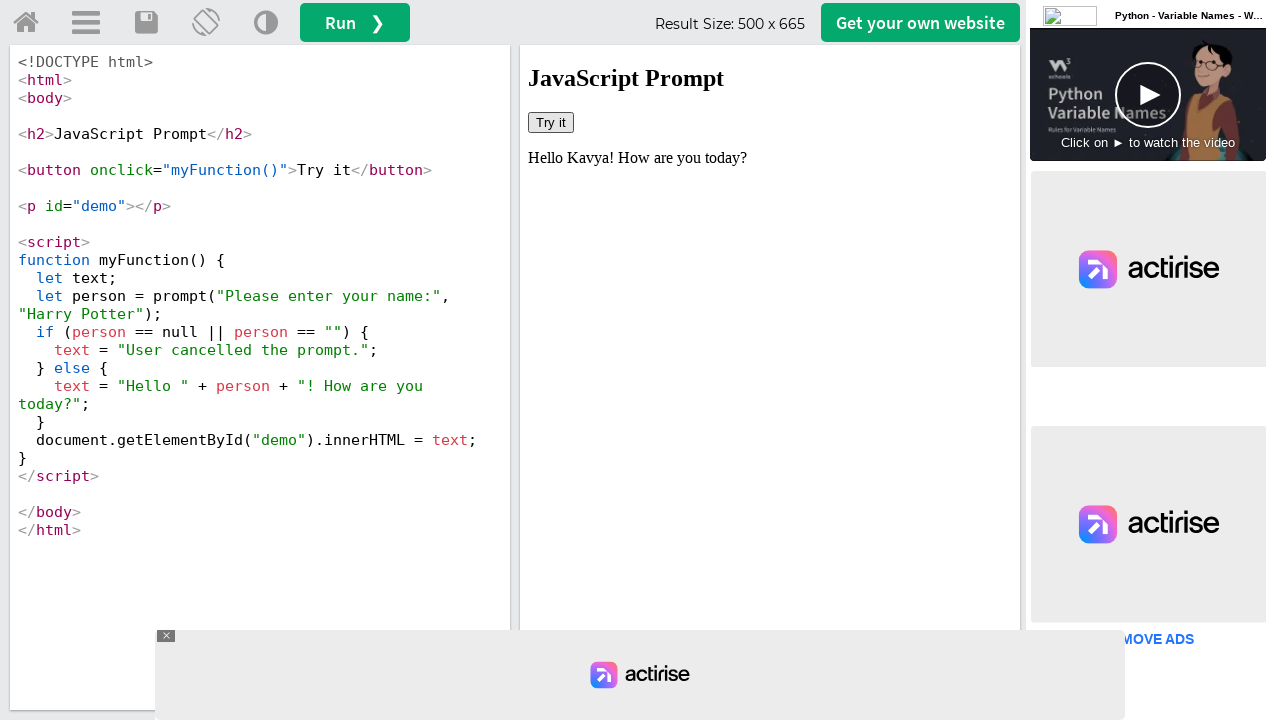